Tests jQuery UI autocomplete by typing in a text field and selecting from suggestions

Starting URL: https://jqueryui.com/autocomplete/

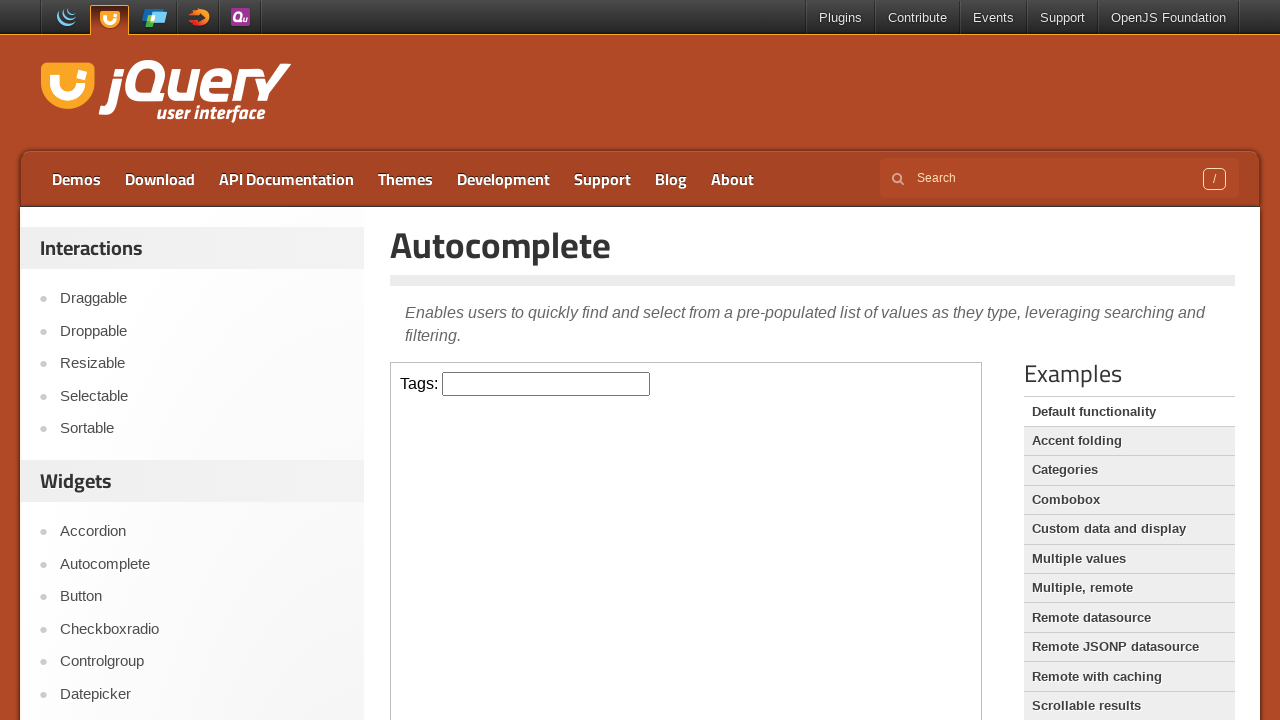

Located iframe containing jQuery UI autocomplete demo
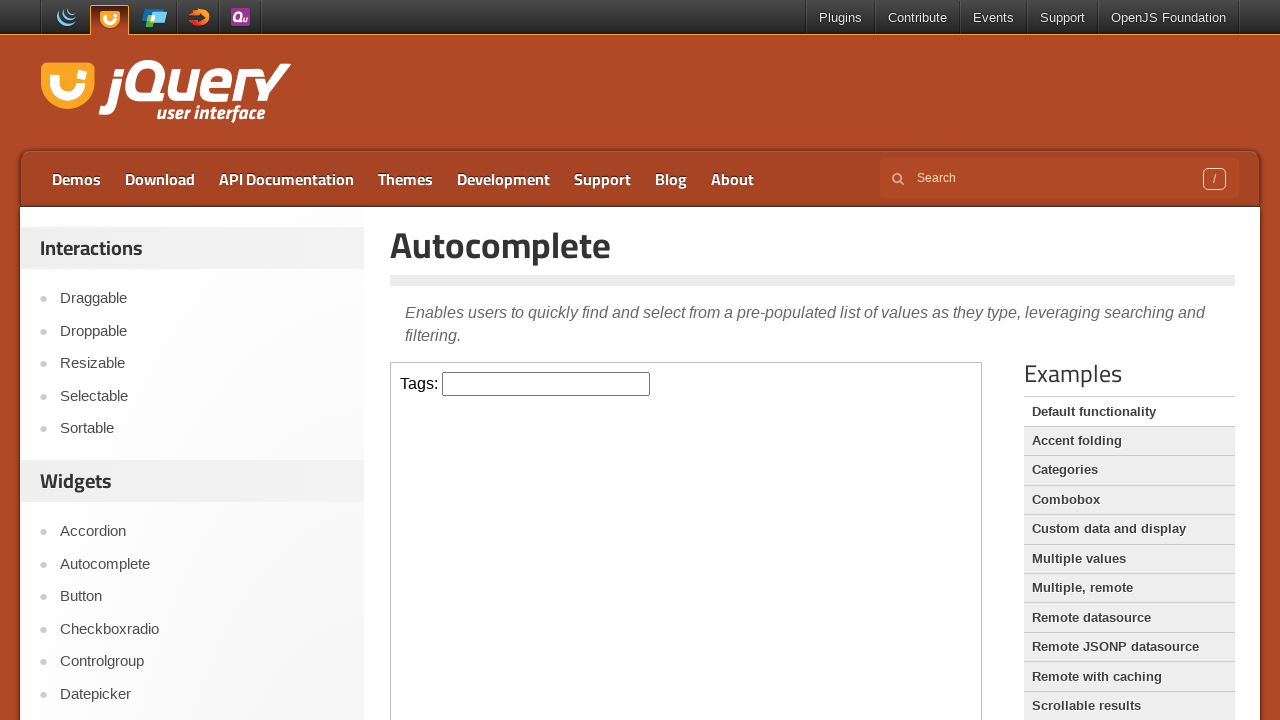

Typed 'py' in the autocomplete text field on iframe >> nth=0 >> internal:control=enter-frame >> #tags
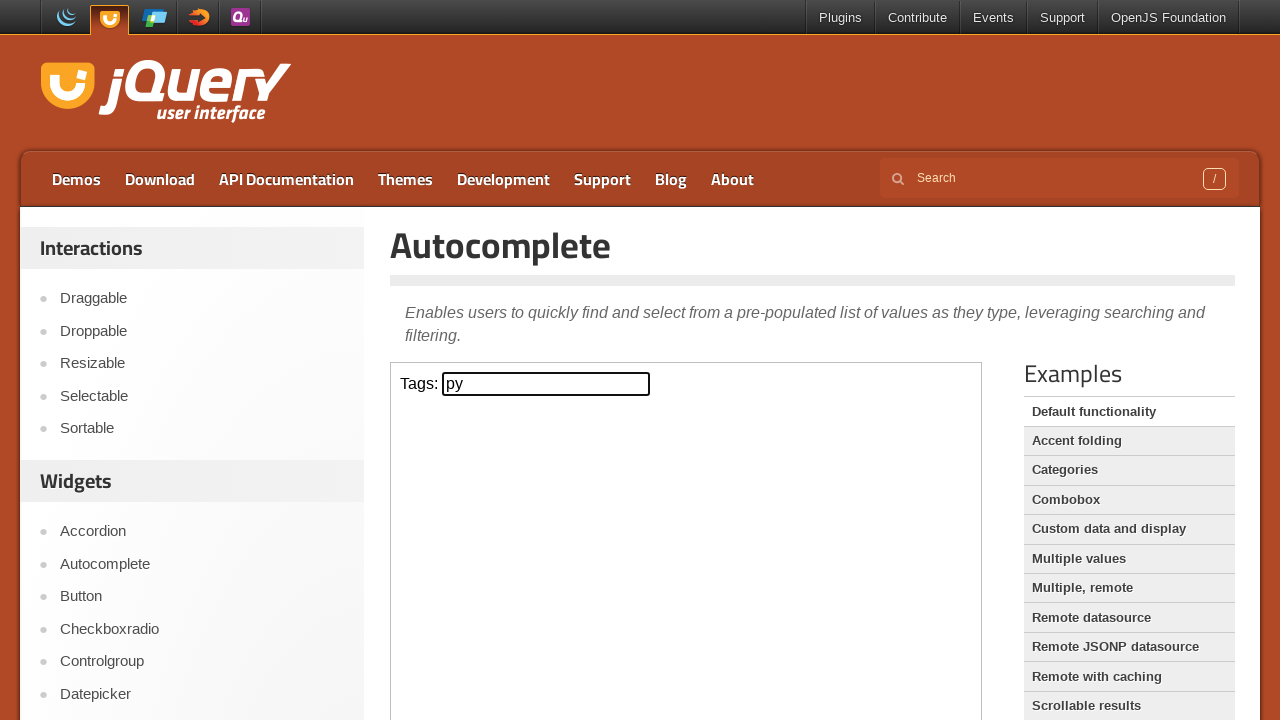

Python suggestion appeared in autocomplete dropdown
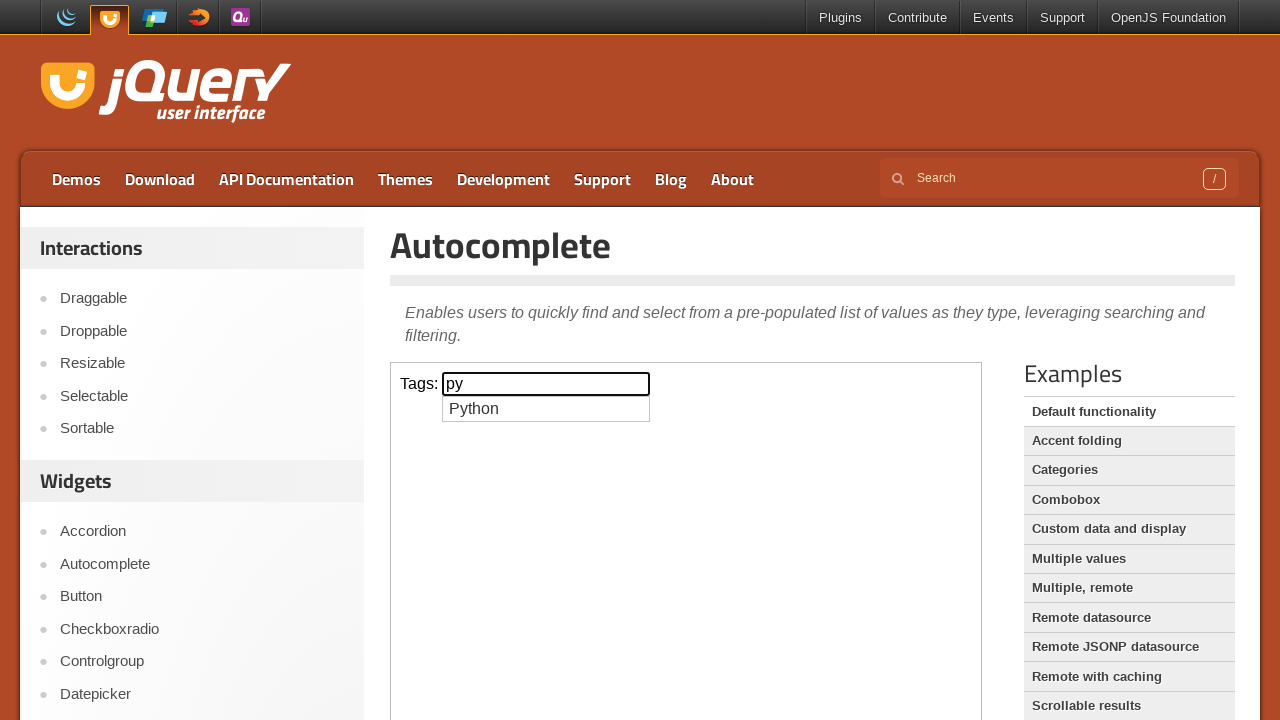

Clicked on Python suggestion to select it at (546, 409) on iframe >> nth=0 >> internal:control=enter-frame >> text=Python
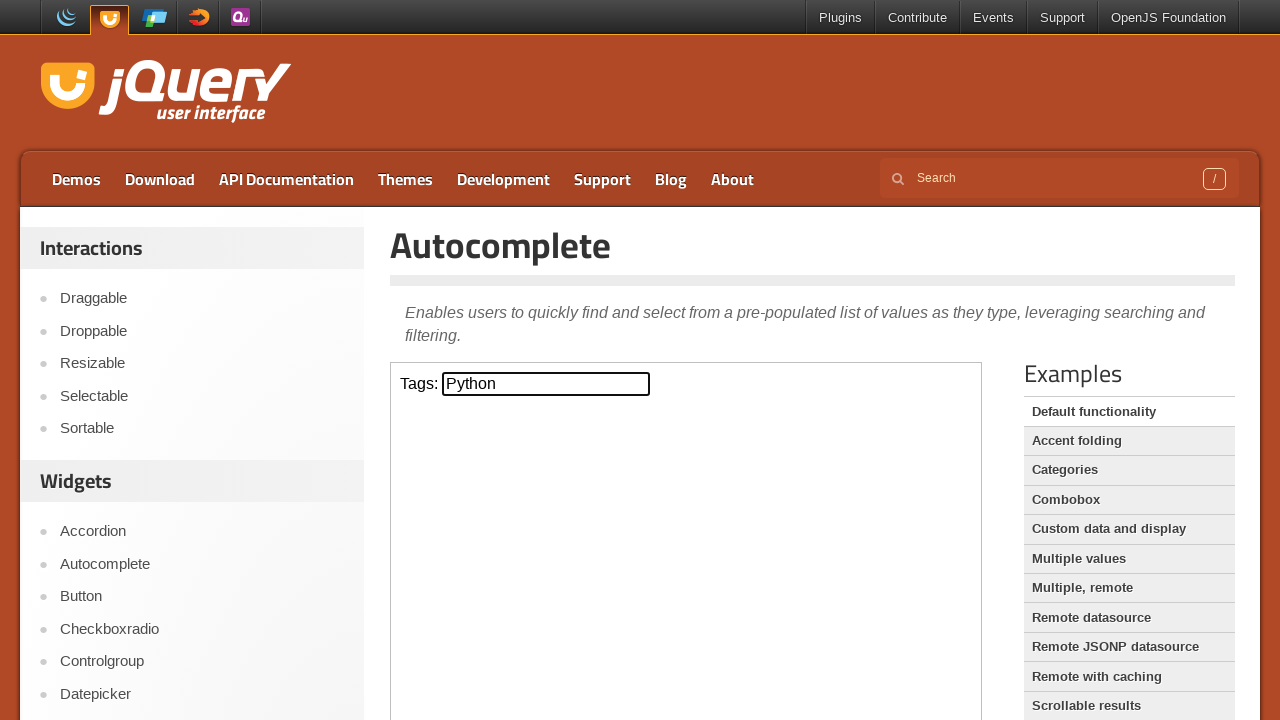

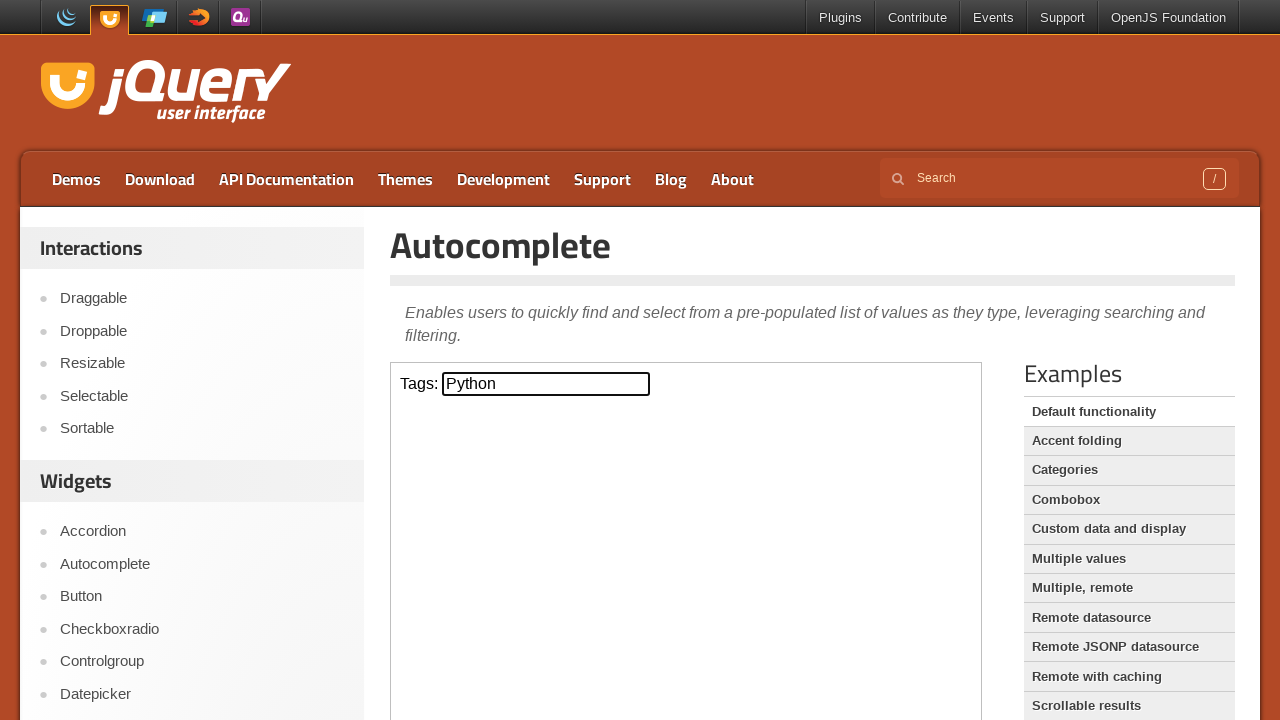